Tests browser window handling by clicking a button to open a new window, switching to the new window, and typing in a search box on the new page.

Starting URL: https://leafground.com/window.xhtml

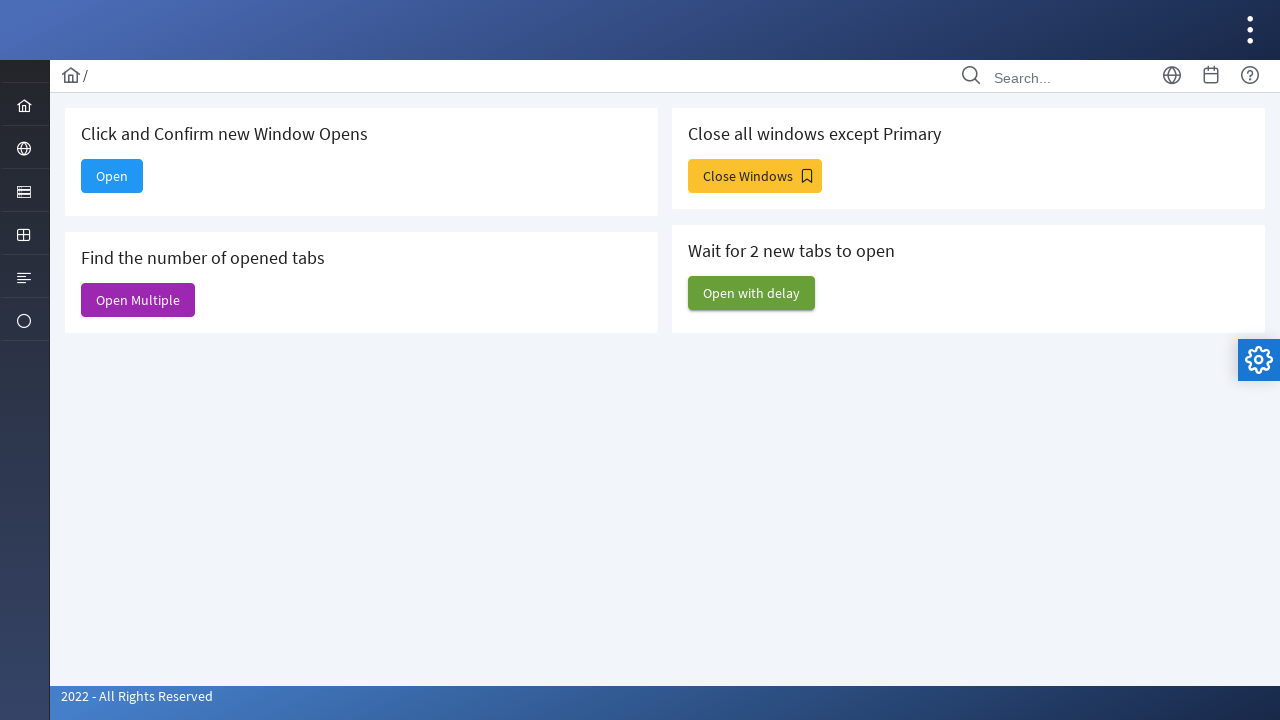

Clicked 'Open' button to open a new window at (112, 176) on xpath=//*[@id='j_idt88:new']/span
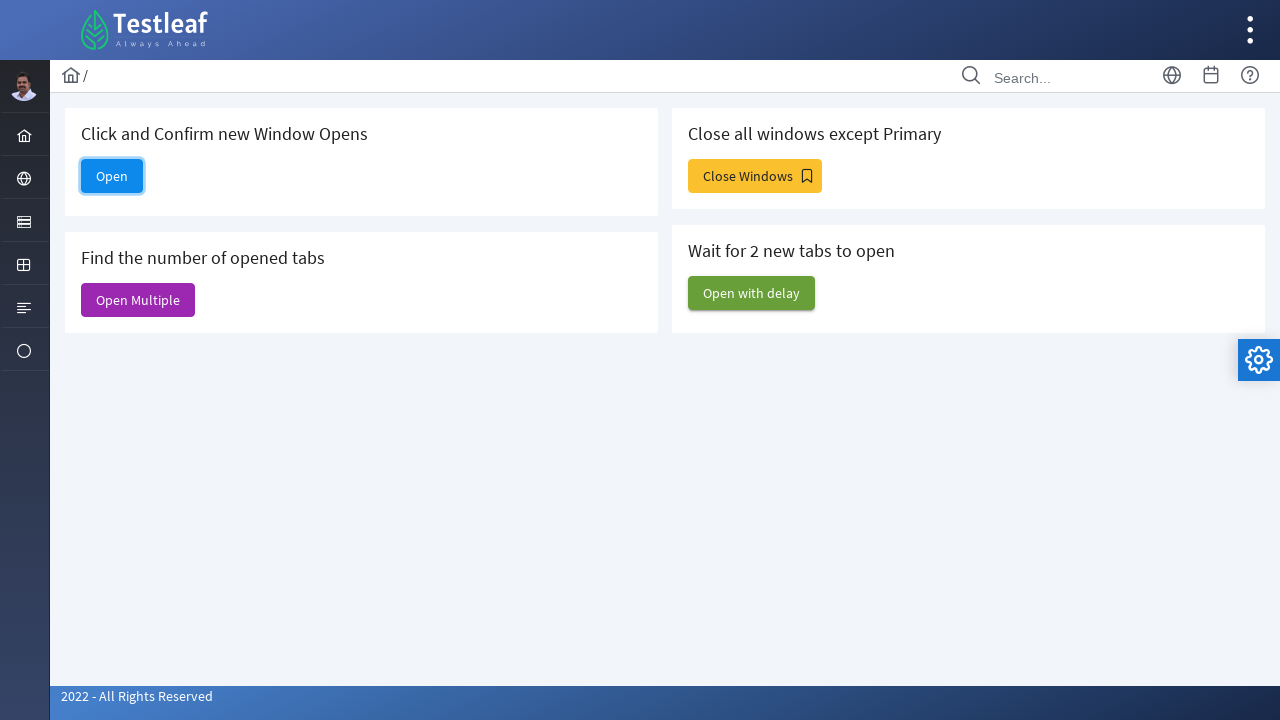

Retrieved the newly opened window/page
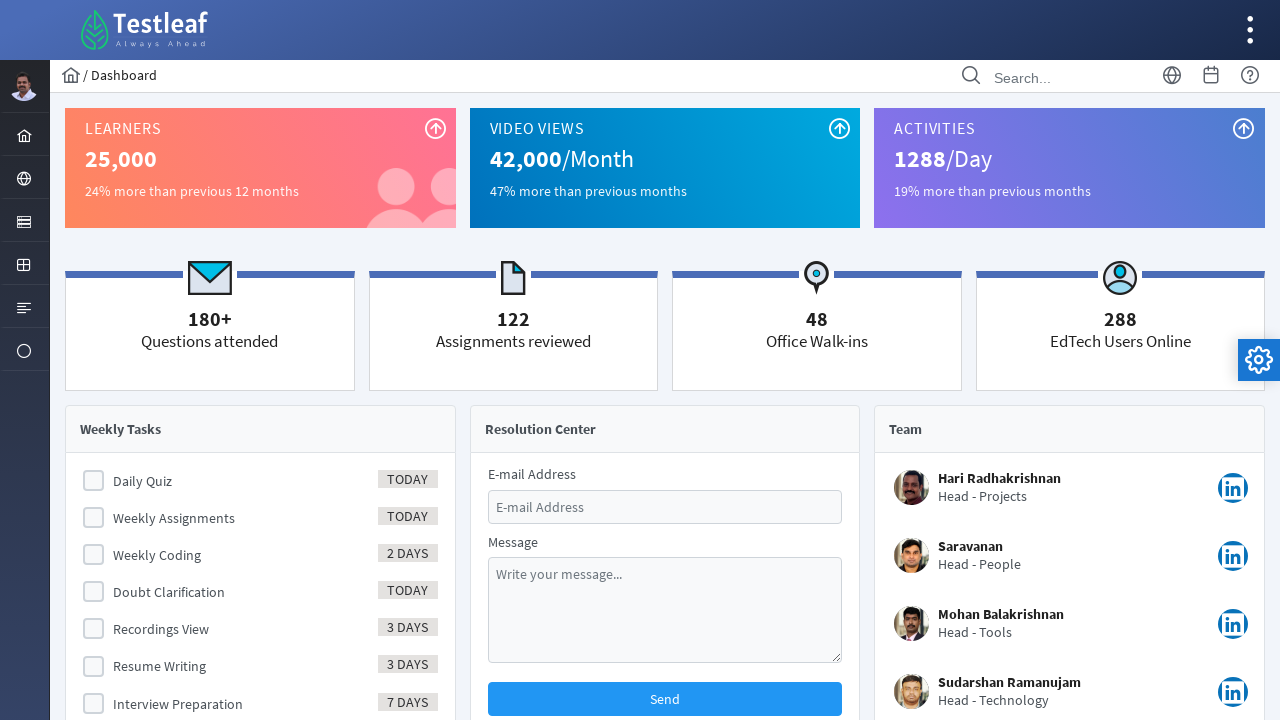

New window finished loading
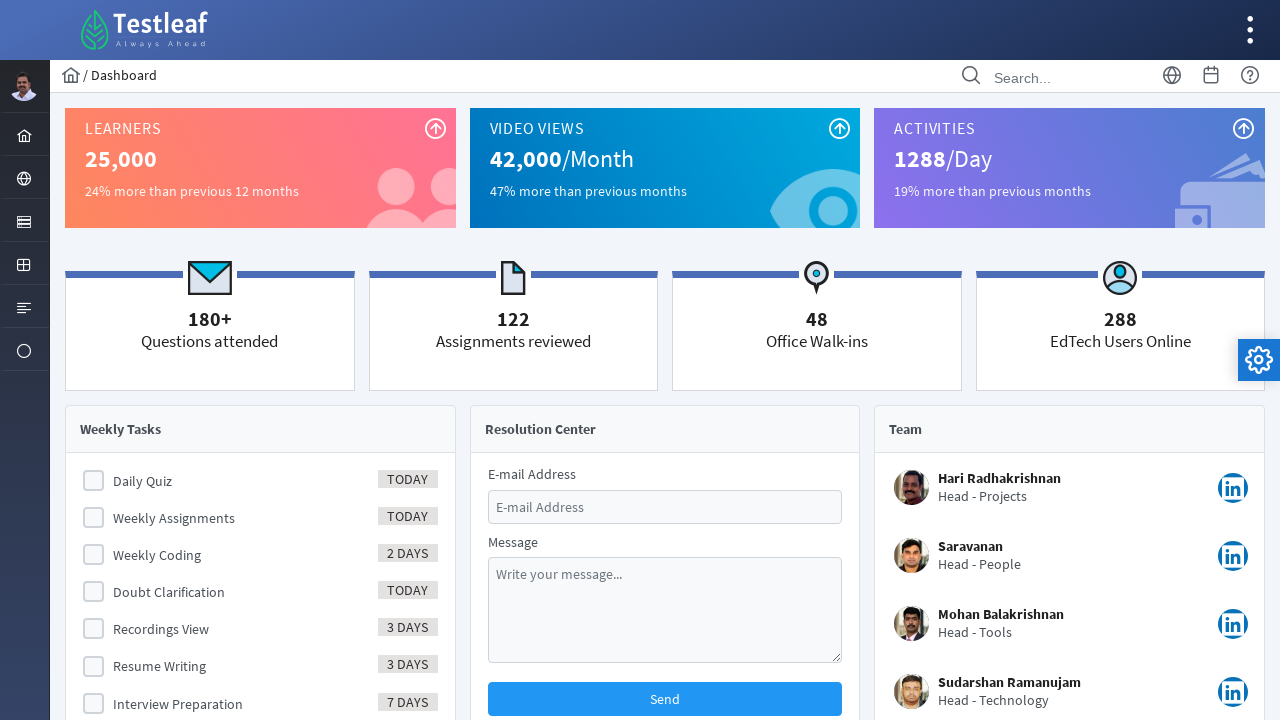

Clicked on the search box in the new window at (1067, 78) on xpath=/html/body/div[1]/div[5]/div[1]/ul/li[1]/input
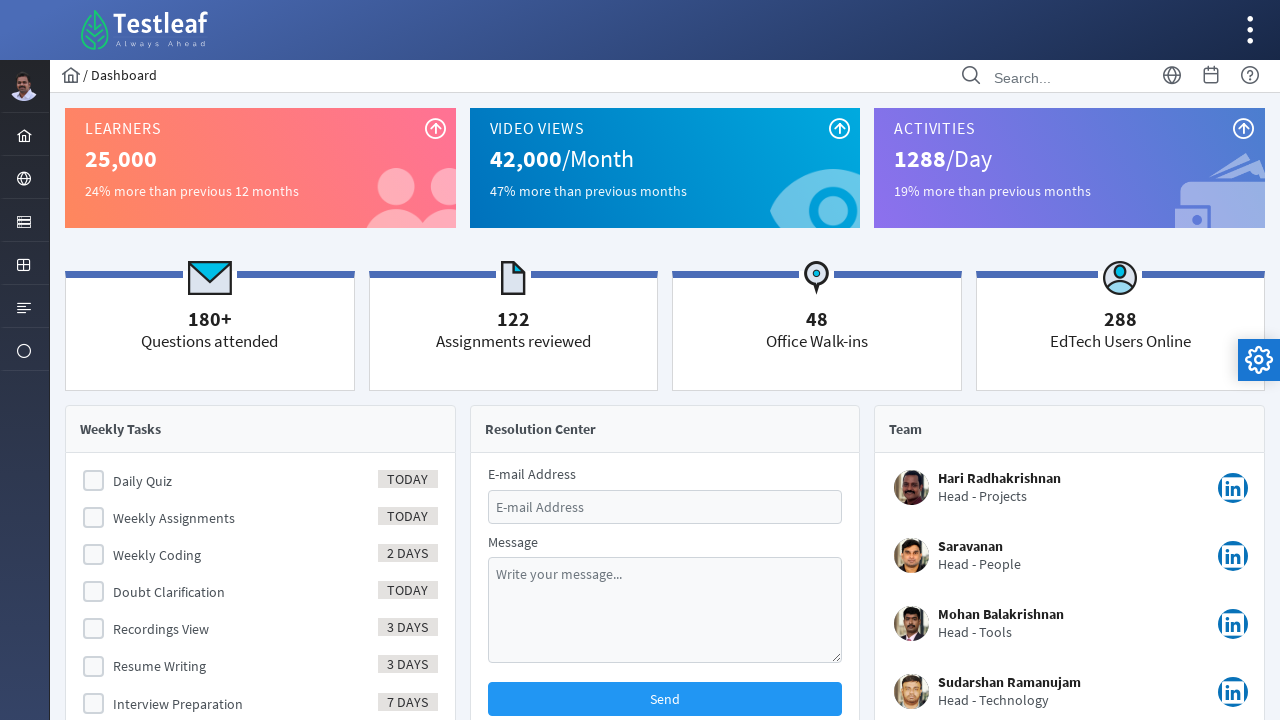

Typed 'home' in the search box on xpath=/html/body/div[1]/div[5]/div[1]/ul/li[1]/input
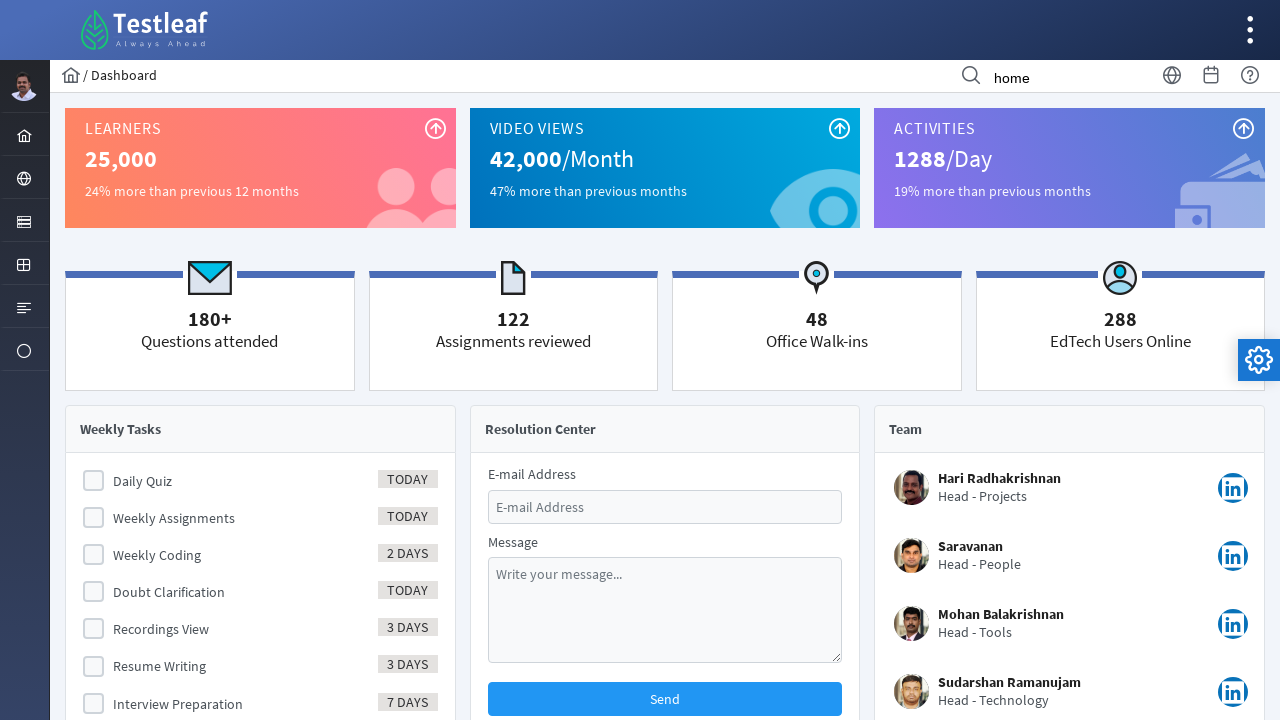

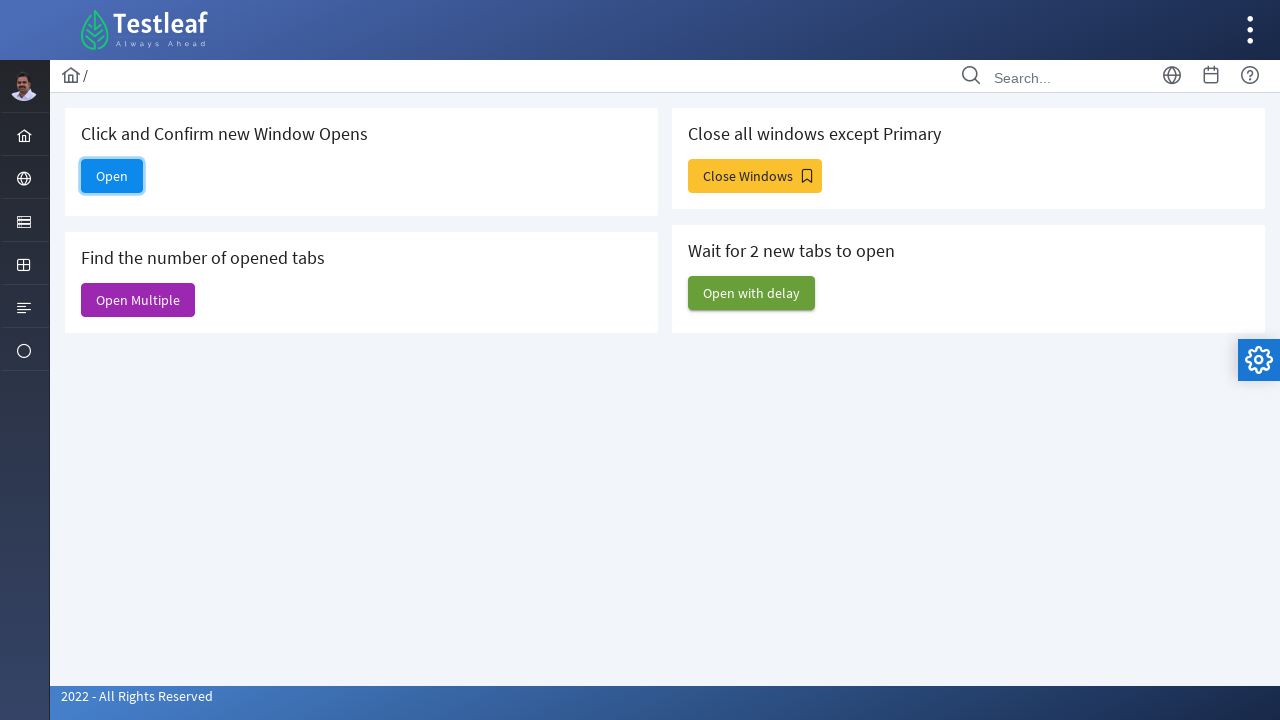